Tests HTML dropdown functionality by clicking to open a dropdown menu and selecting the Yahoo option

Starting URL: https://practice.cydeo.com/dropdown

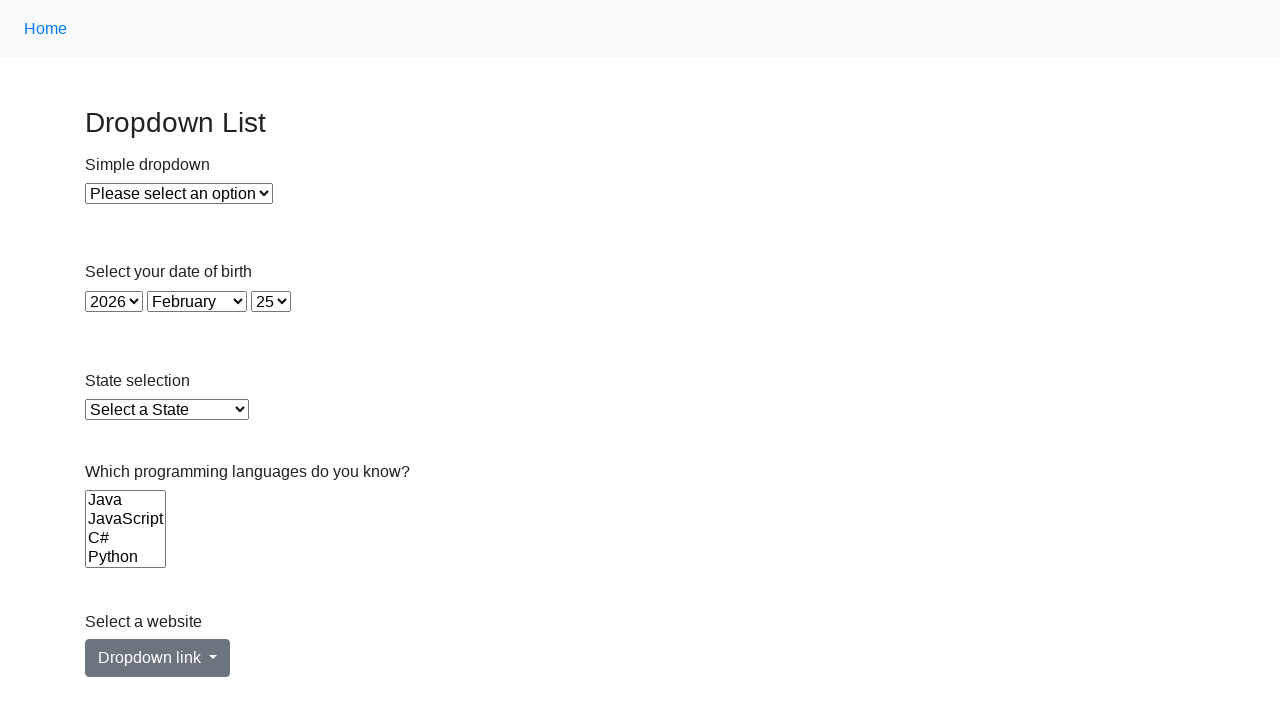

Navigated to dropdown practice page
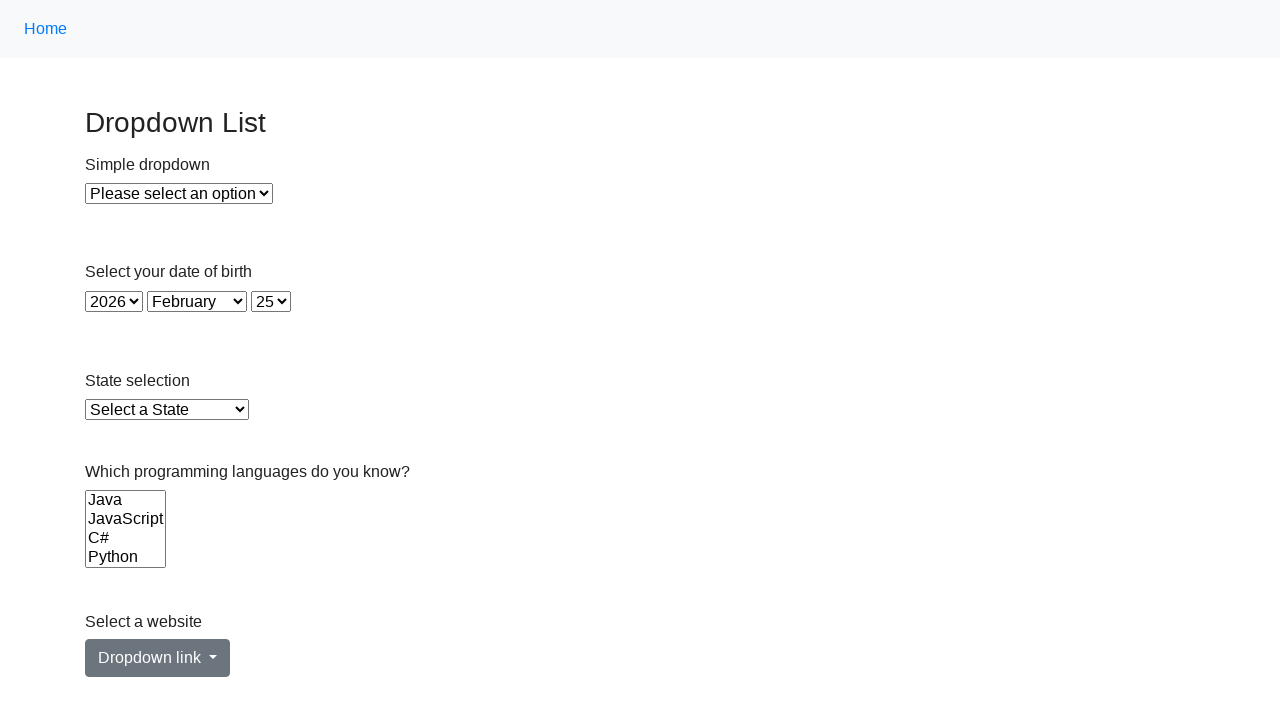

Clicked dropdown menu to open options at (158, 658) on #dropdownMenuLink
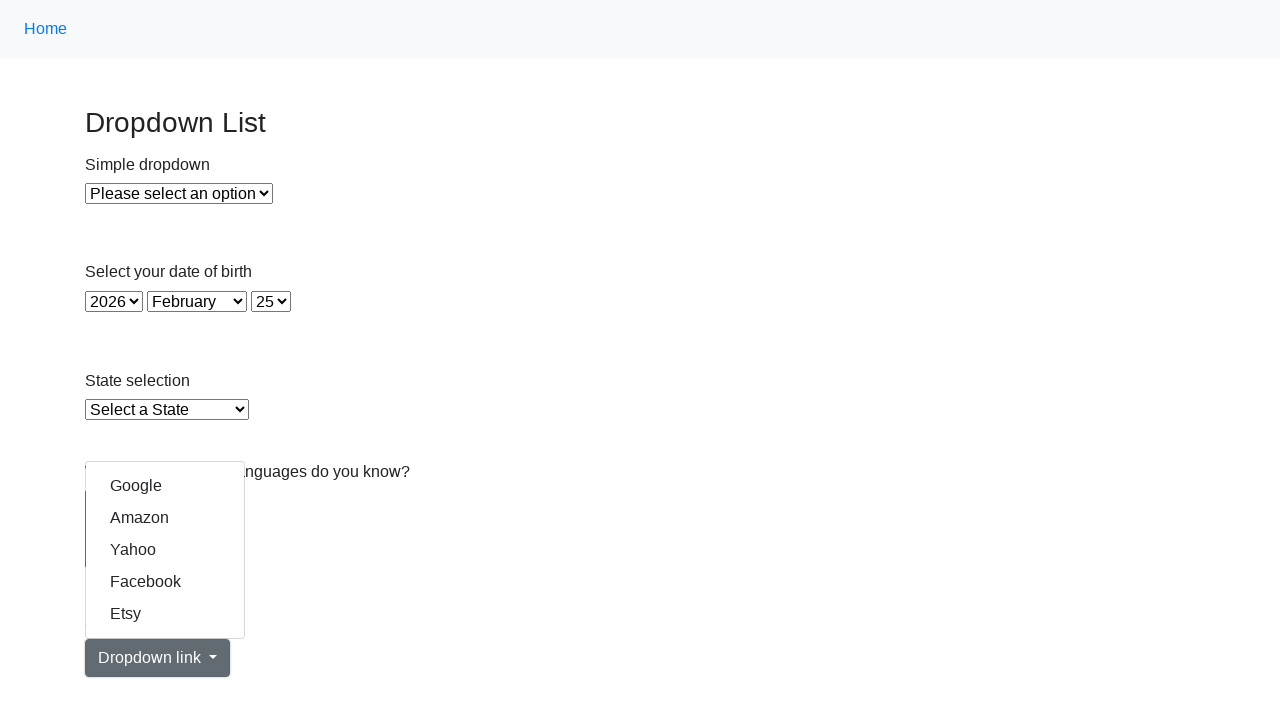

Selected Yahoo option from dropdown menu at (165, 550) on a:text('Yahoo')
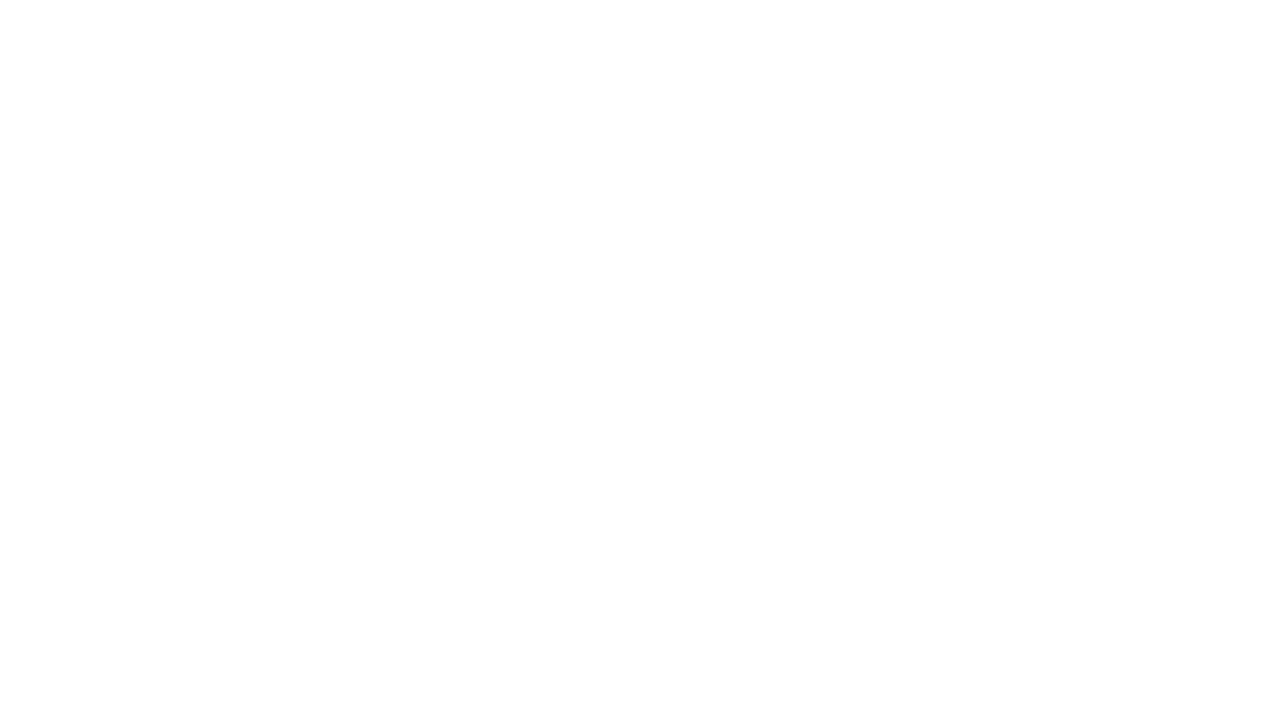

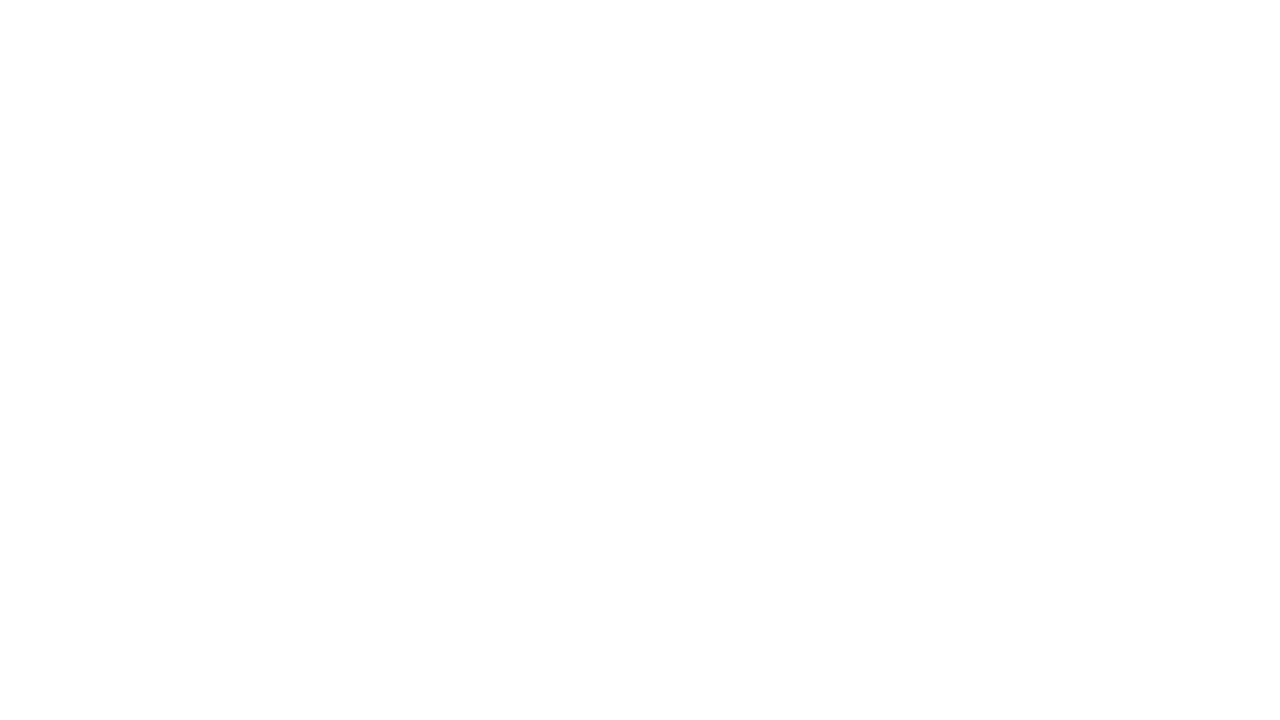